Tests hotel search form by filling location and newsletter email fields using element IDs

Starting URL: https://hotel-testlab.coderslab.pl/en/

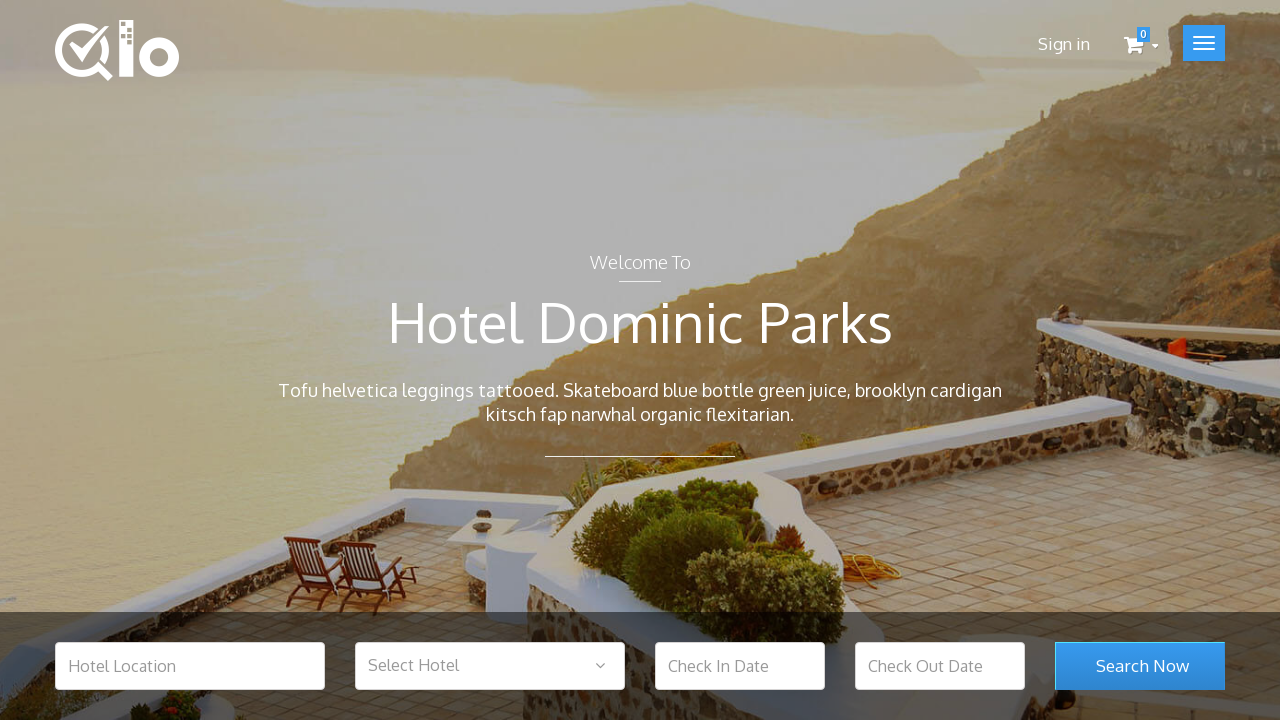

Filled hotel location field with 'Warsaw' on #hotel_location
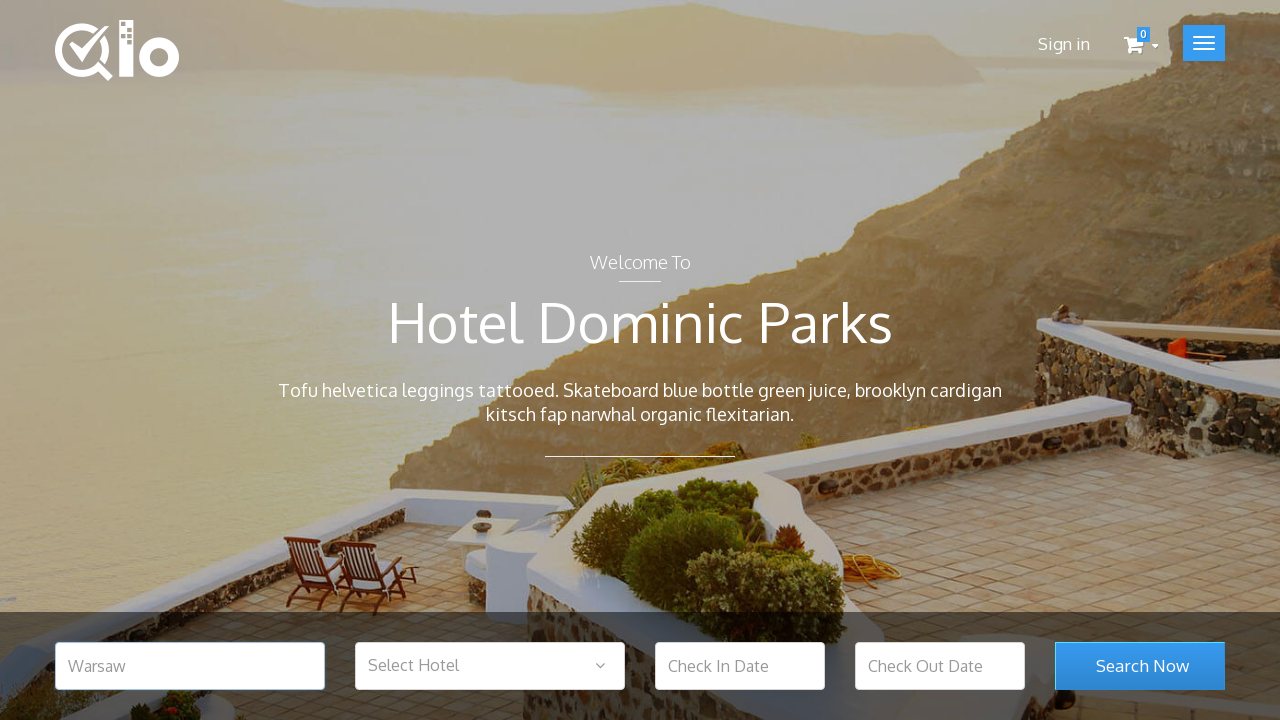

Filled newsletter email field with 'test@test.com' on #newsletter-input
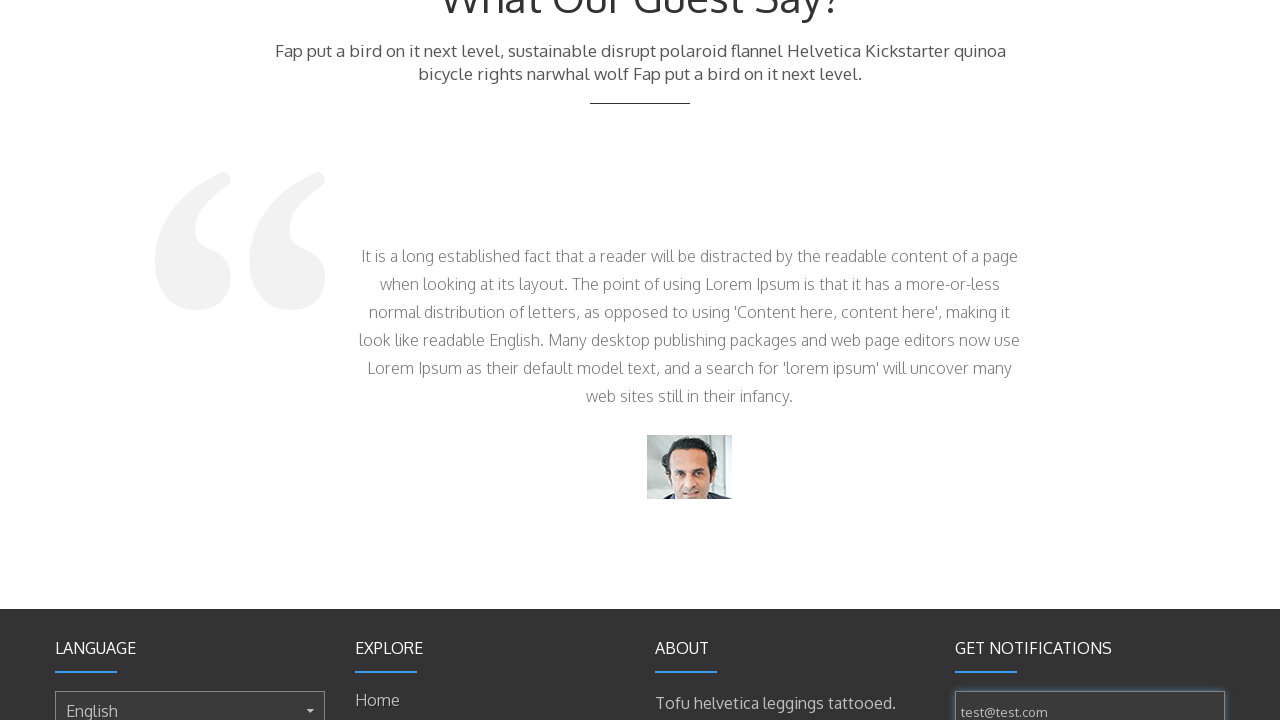

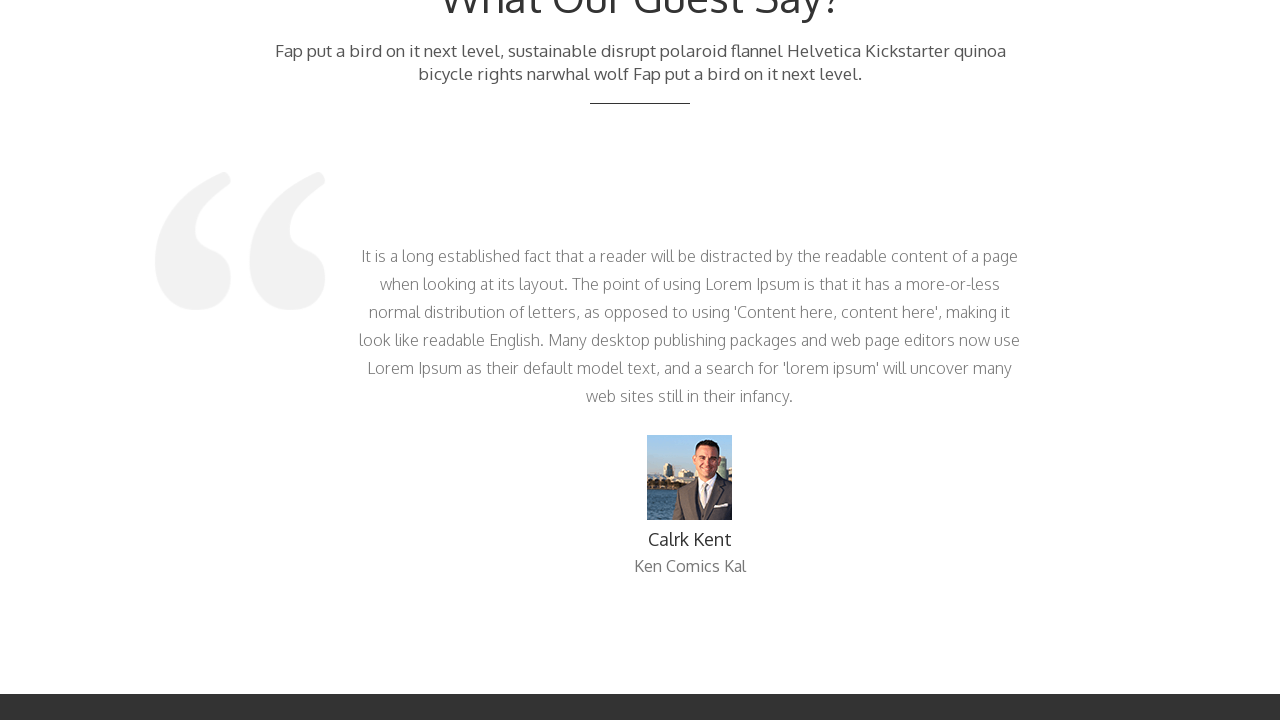